Tests double-click, right-click, and regular click functionality on a buttons demo page

Starting URL: https://demoqa.com/buttons

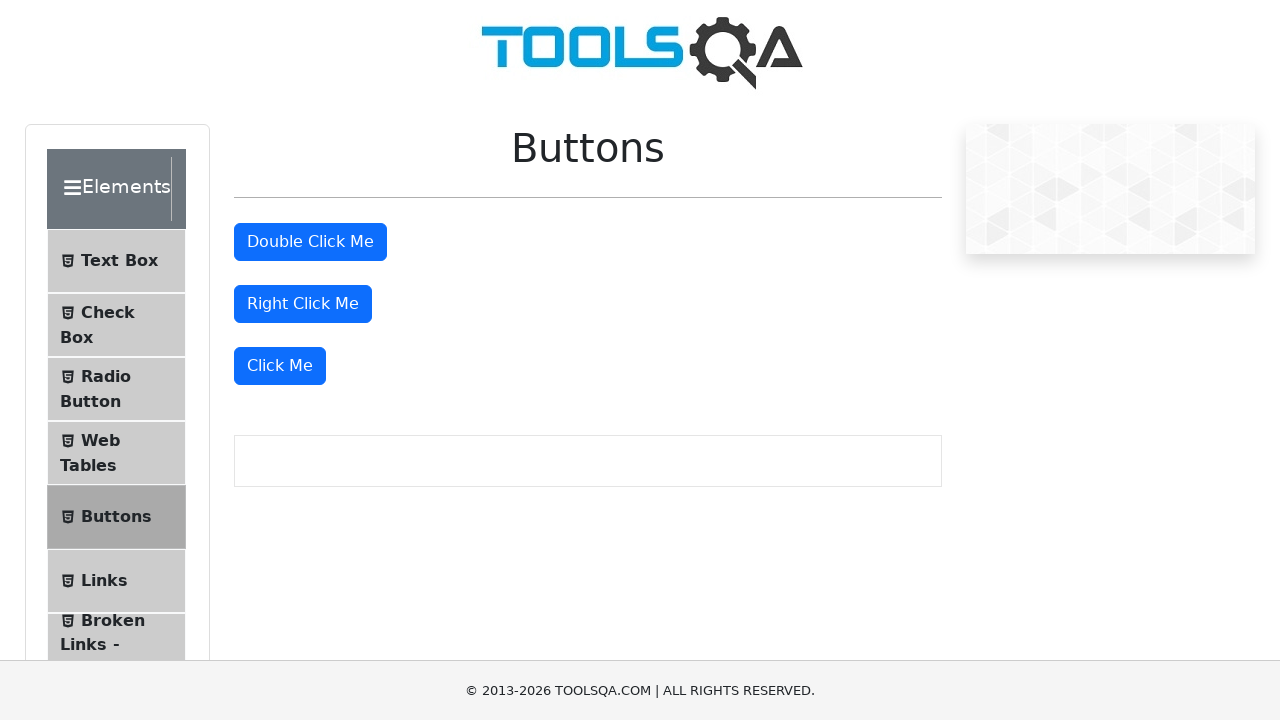

Double-clicked the double click button at (310, 242) on #doubleClickBtn
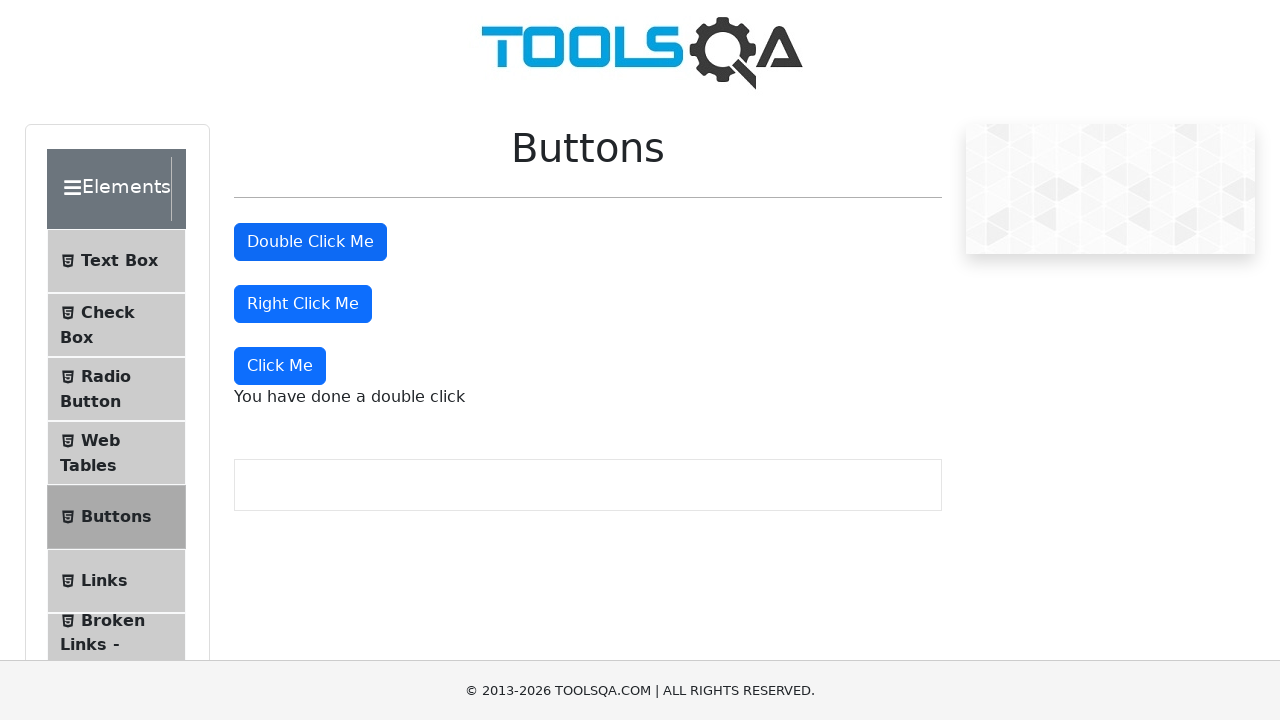

Right-clicked the right click button at (303, 304) on #rightClickBtn
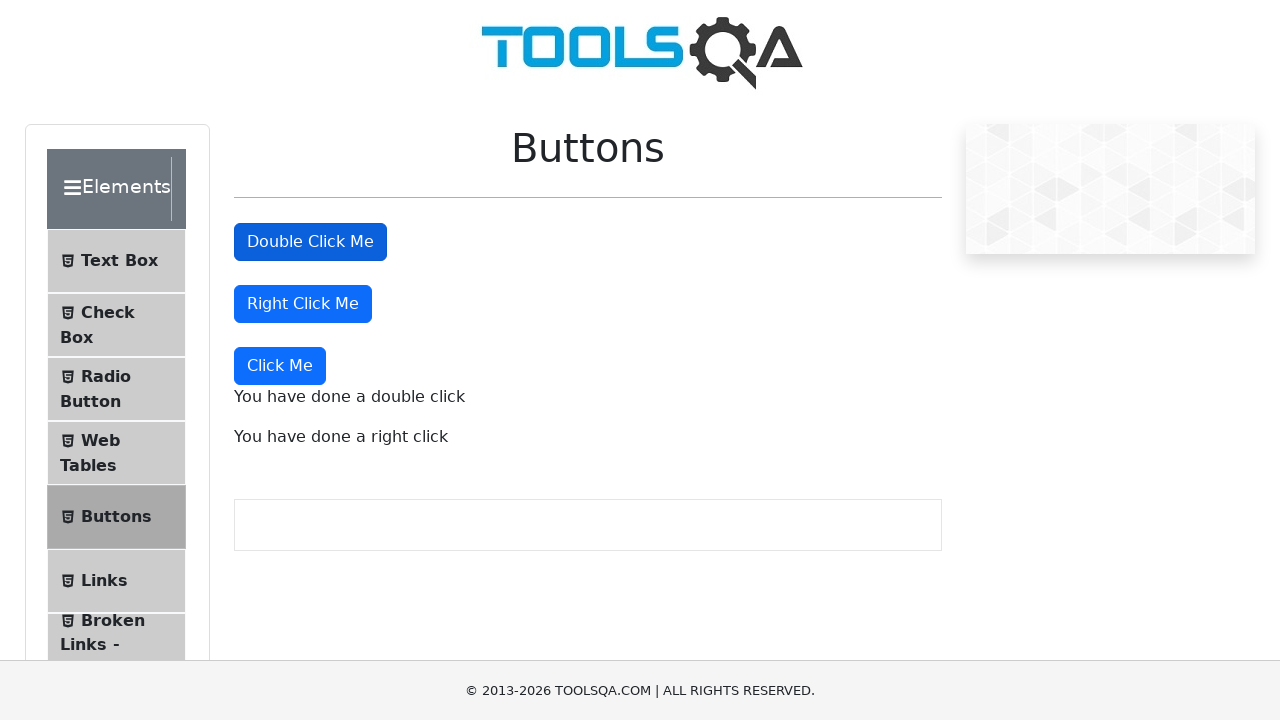

Clicked the 'Click Me' button at (310, 242) on text=Click Me
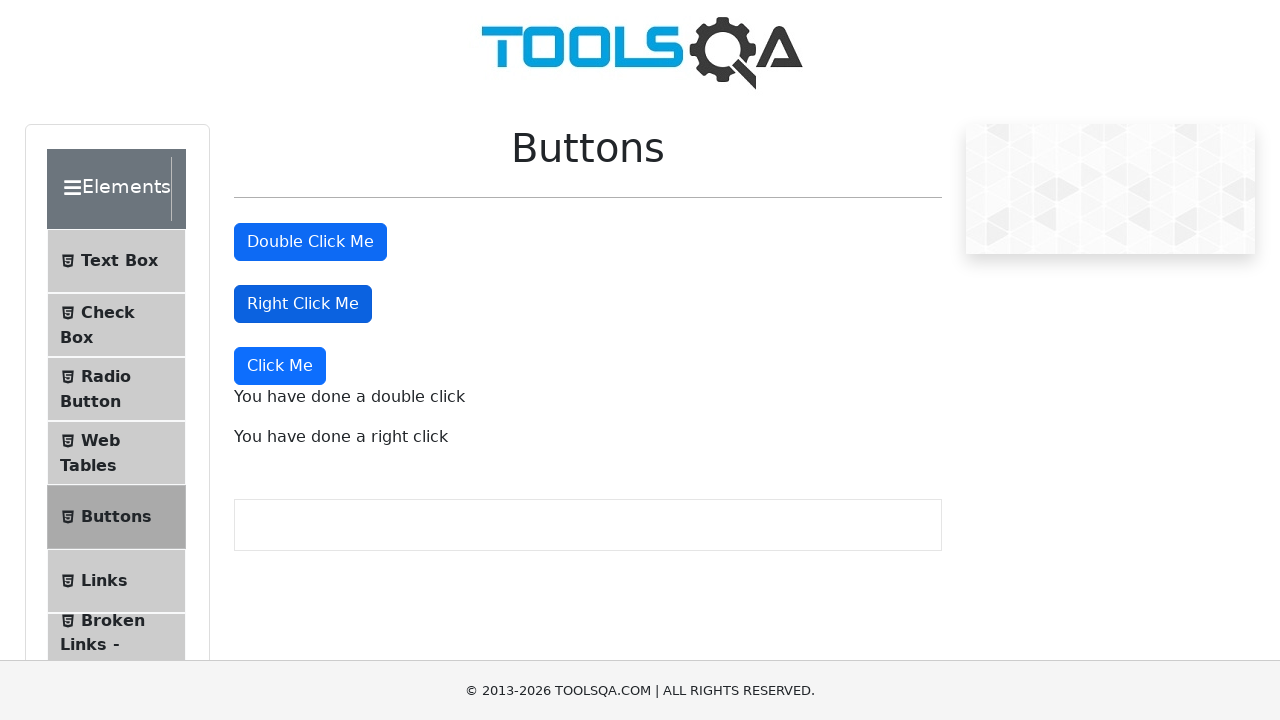

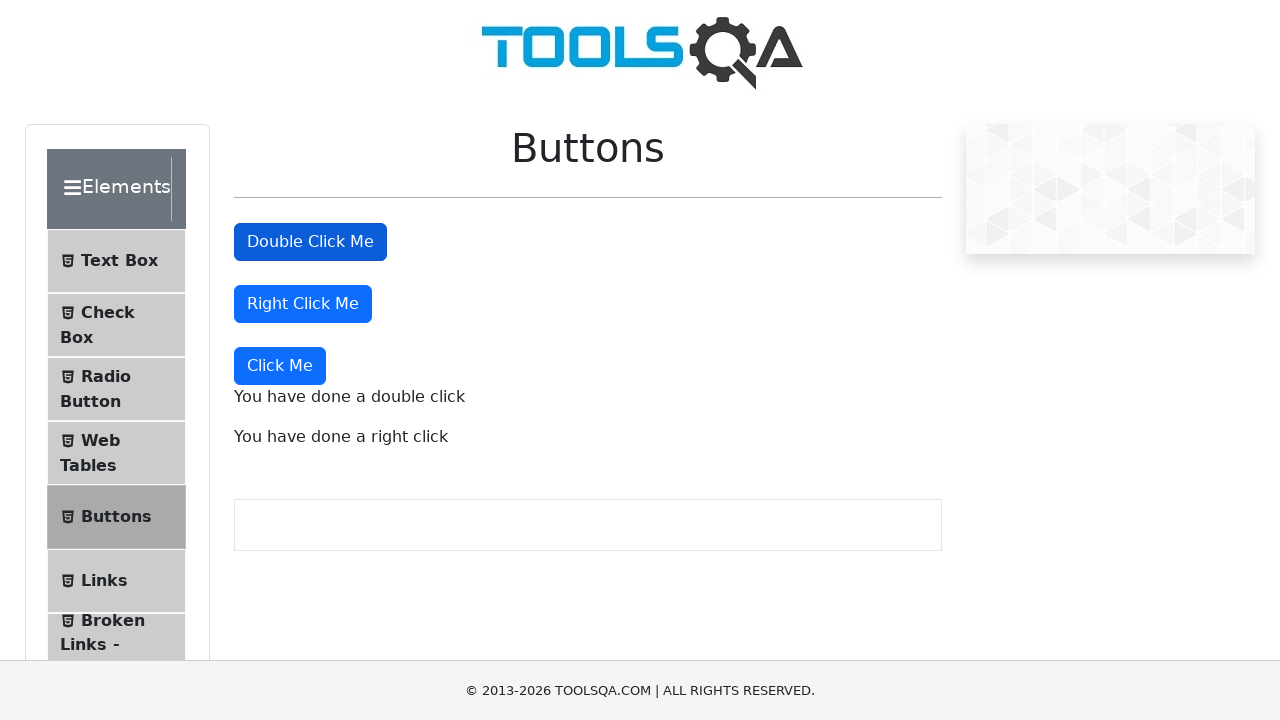